Tests browsing languages starting with M and verifies MySQL is the last language listed

Starting URL: http://www.99-bottles-of-beer.net/

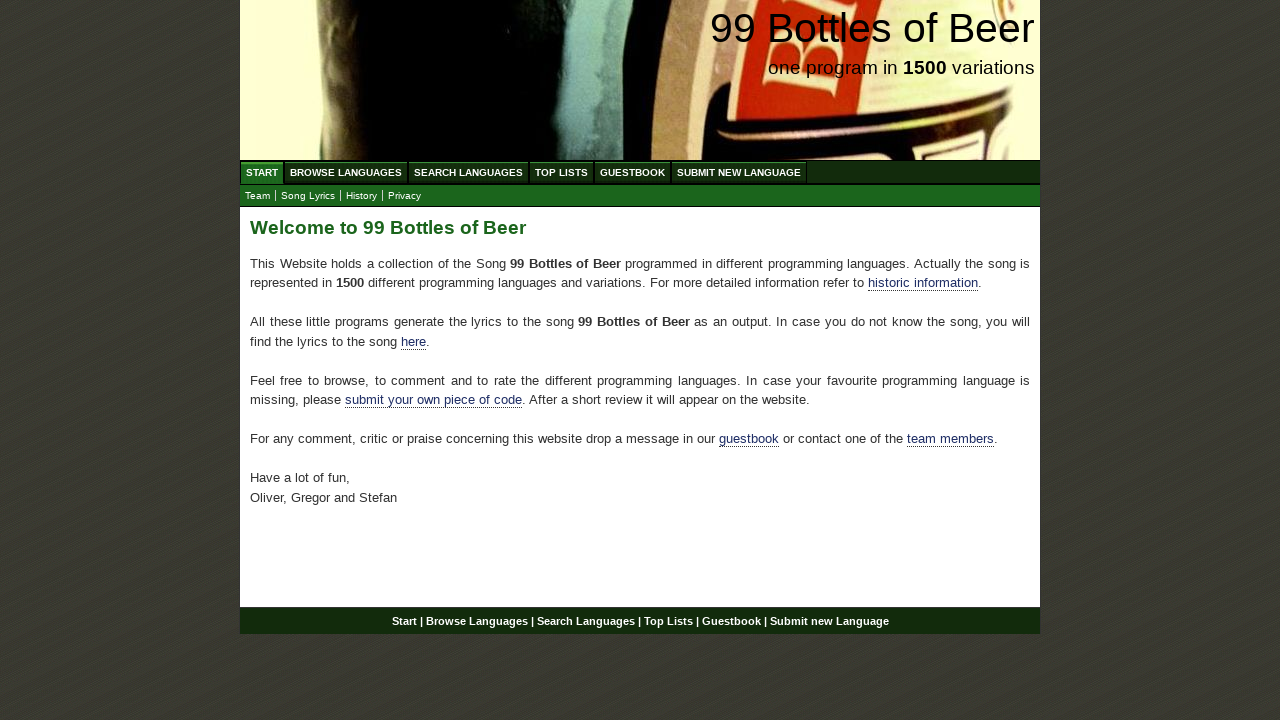

Clicked on Browse Languages (ABC) link at (346, 172) on xpath=//ul[@id='menu']/li/a[@href='/abc.html']
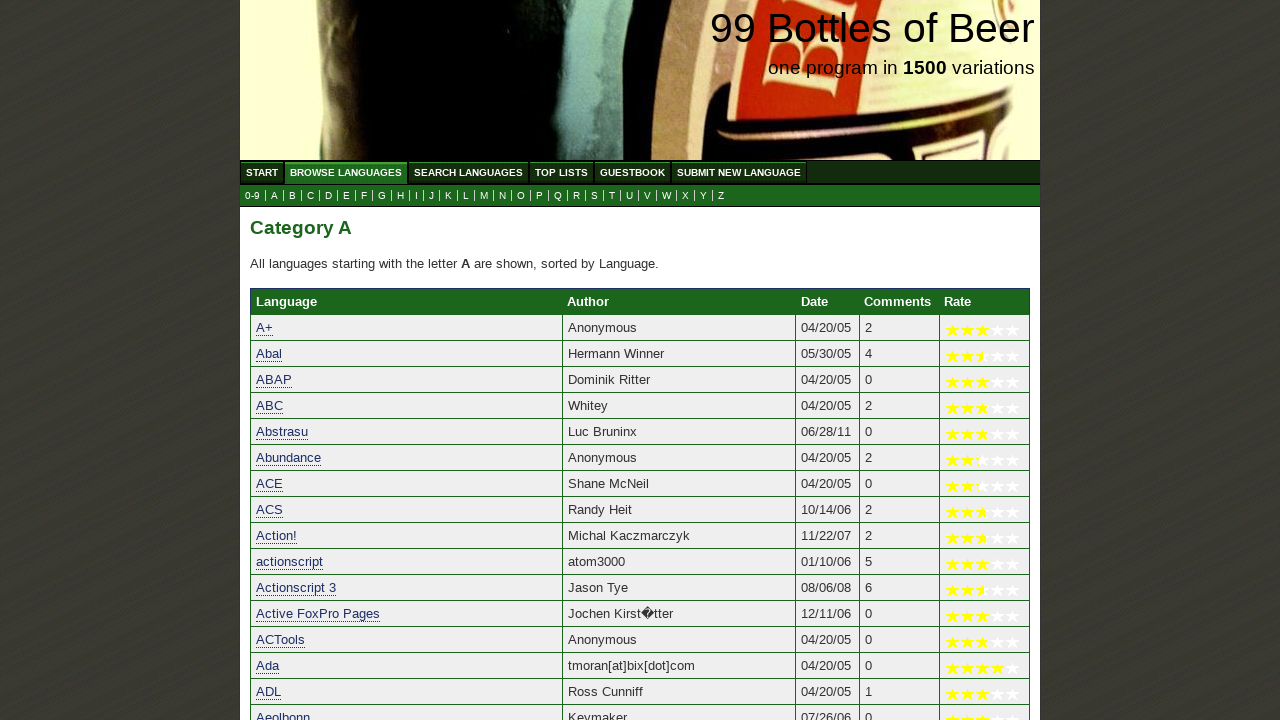

Clicked on letter M to browse languages starting with M at (484, 196) on xpath=//a[@href='m.html']
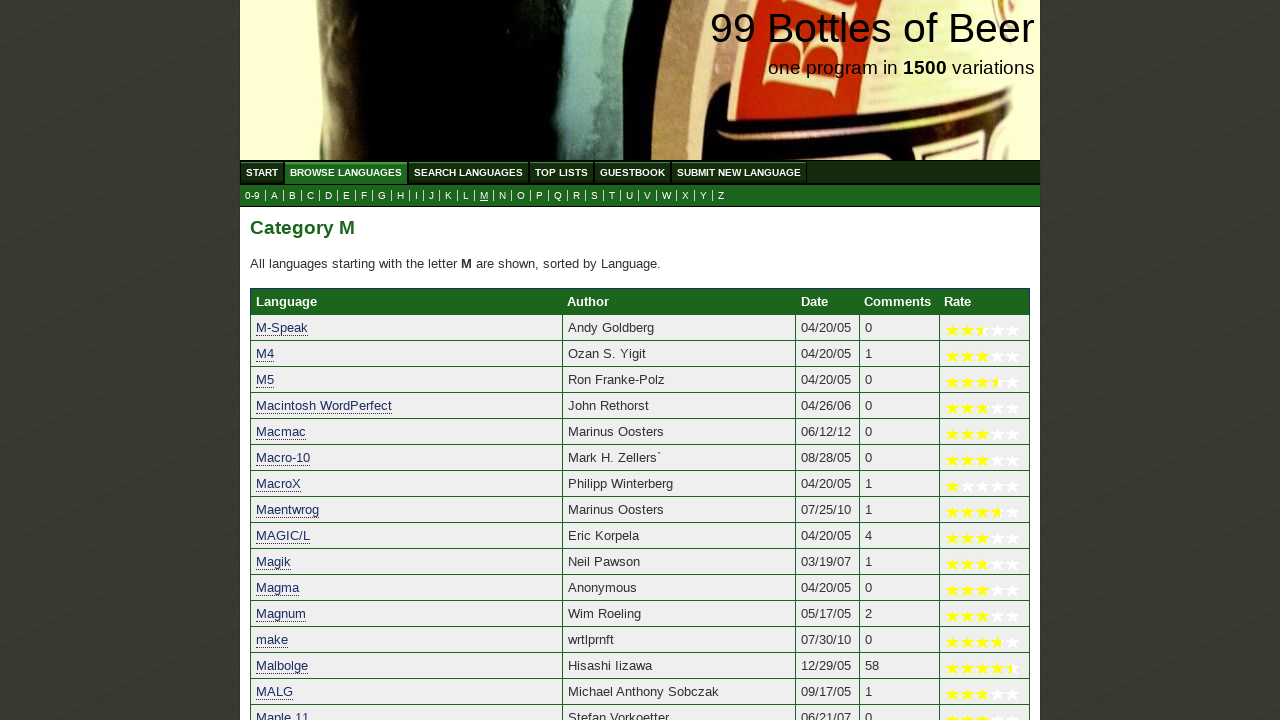

Verified MySQL is the last language listed
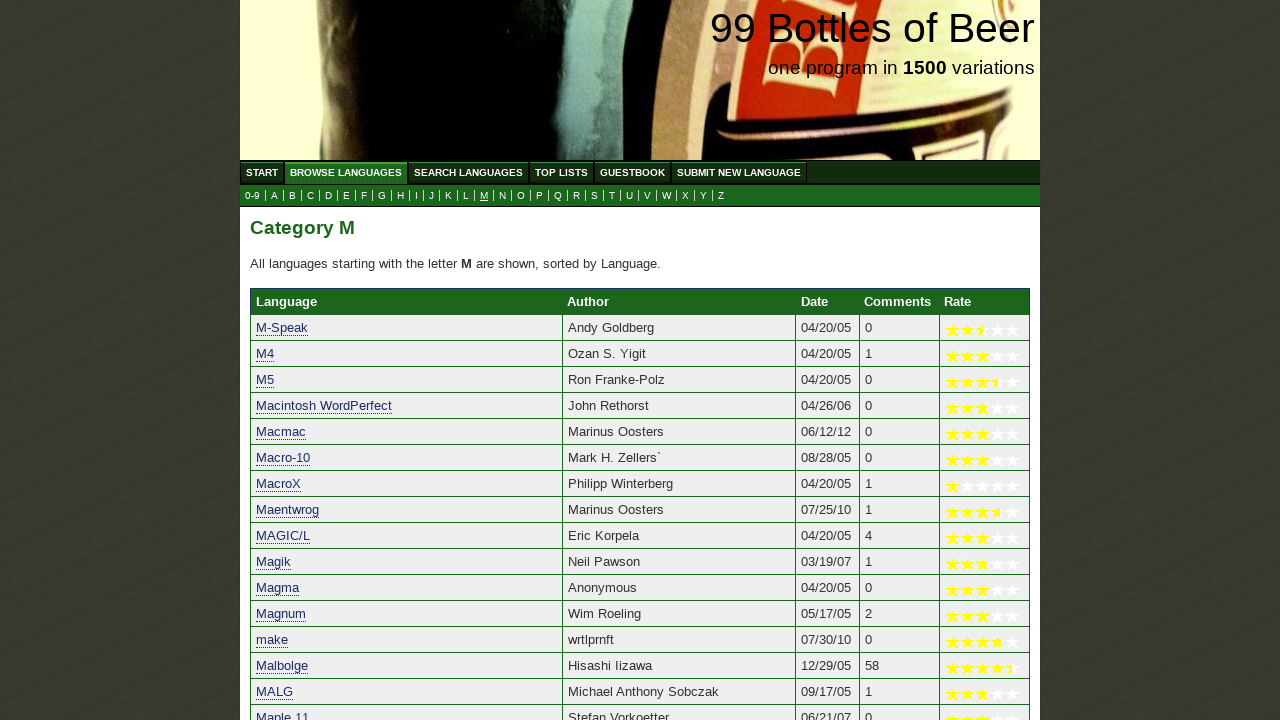

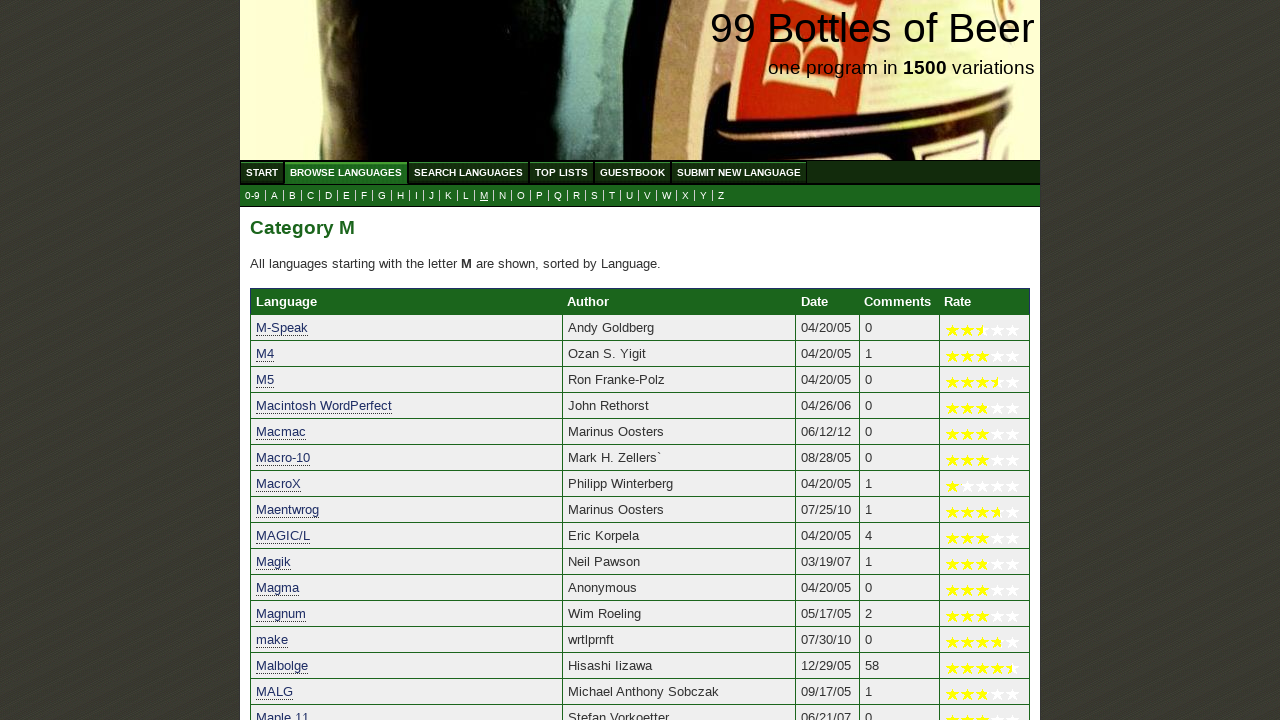